Tests clicking Favourite Mech Interp Papers button opens the correct external link

Starting URL: https://neuronpedia.org/gemma-scope#learn

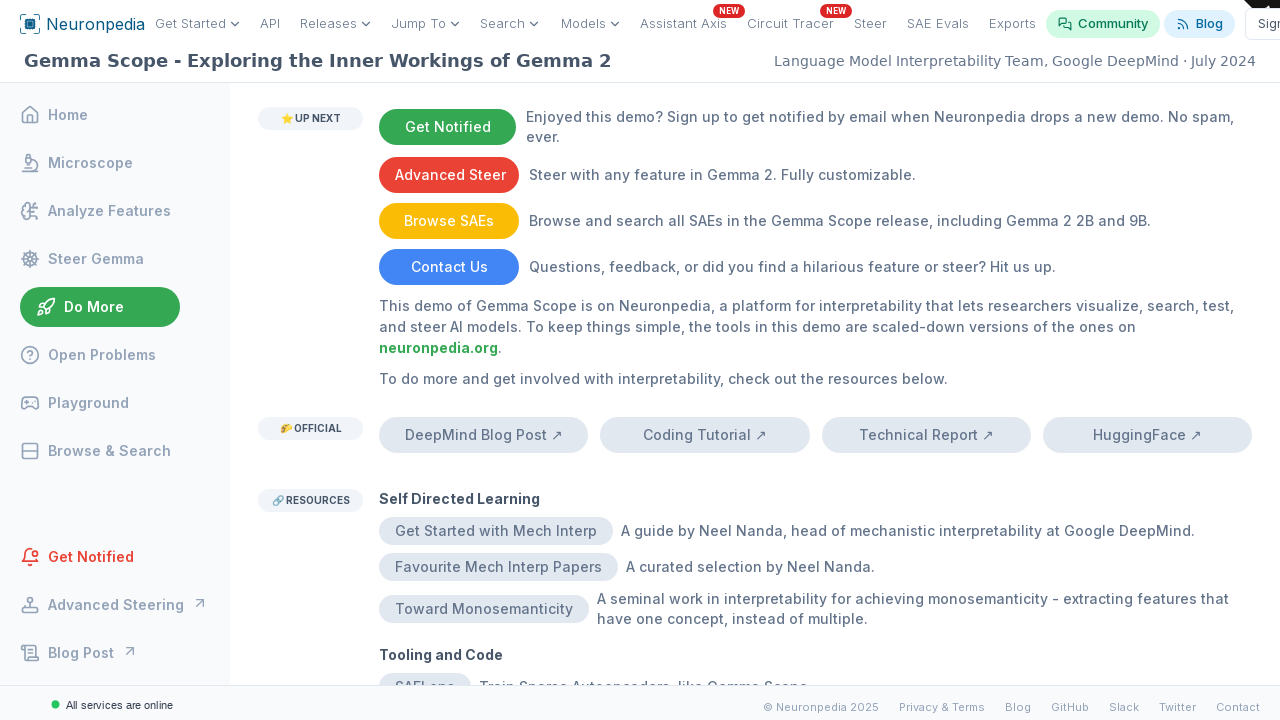

Clicked 'Favourite Mech Interp Papers' button and popup opened at (498, 567) on internal:text="Favourite Mech Interp Papers"i
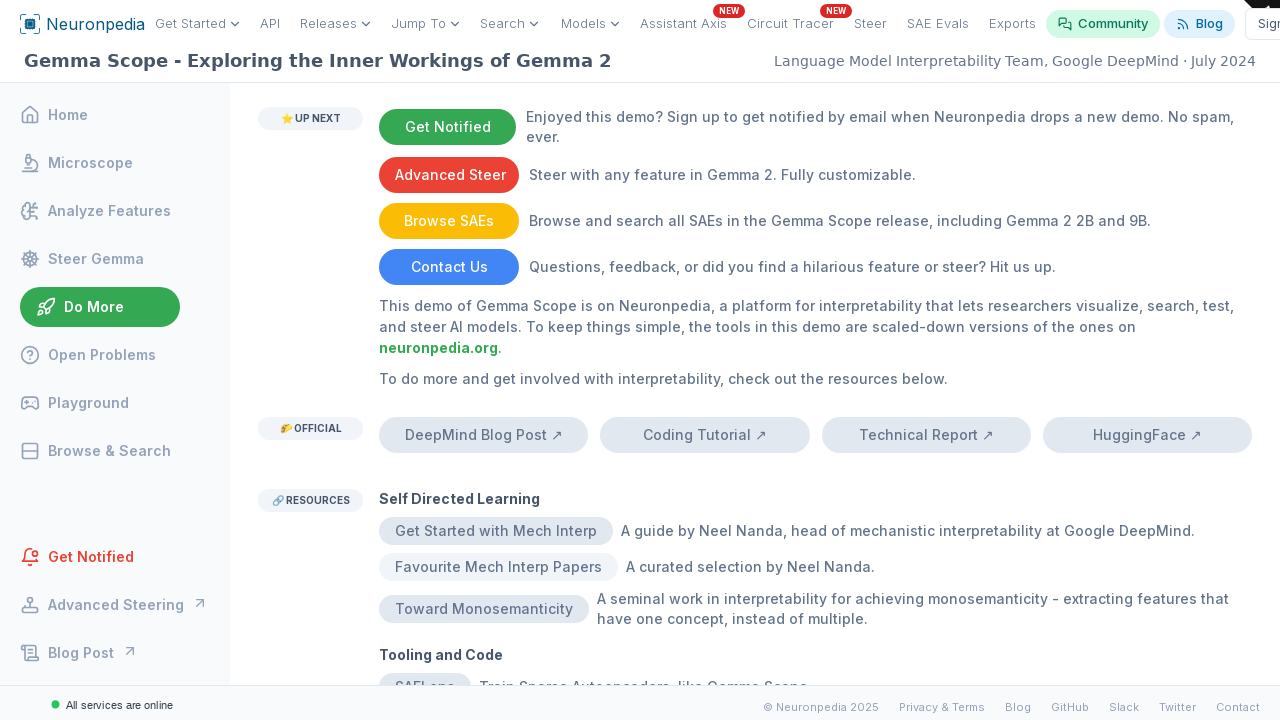

Captured new popup page object
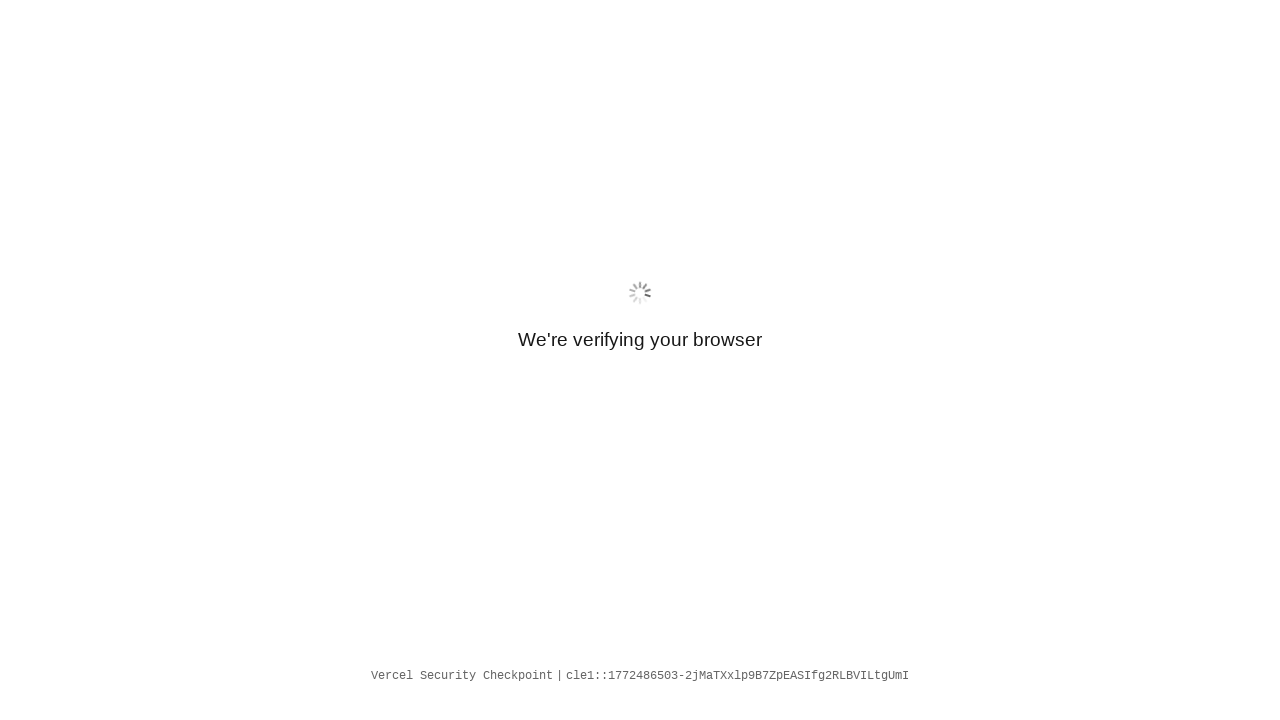

Verified popup navigated to correct Alignment Forum URL
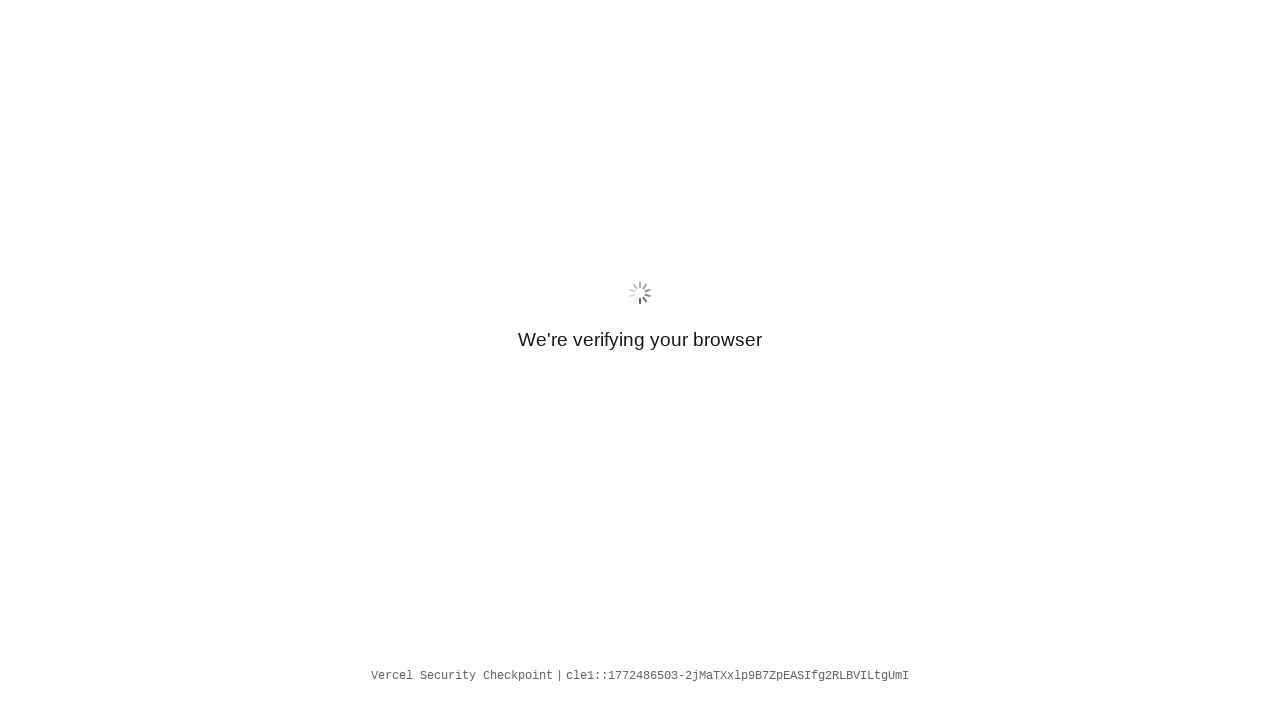

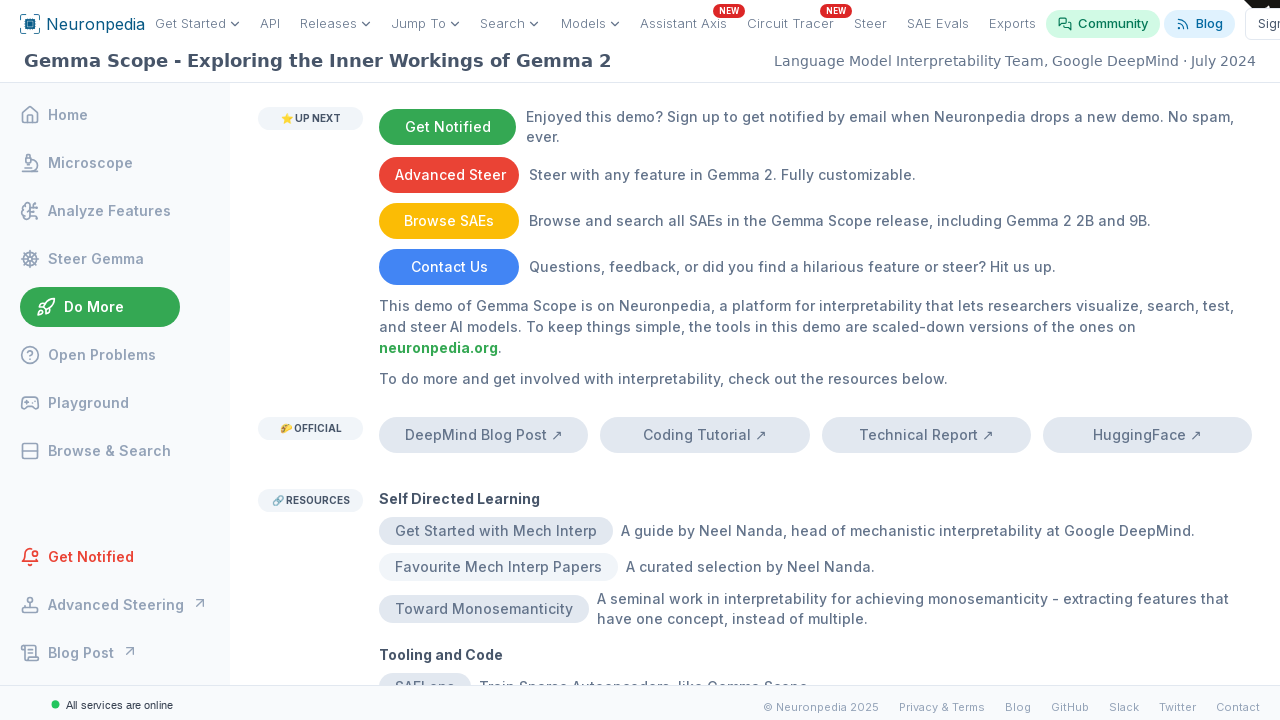